Tests finding a link by its calculated text value, clicking it, then filling out a form with name, last name, city, and country fields before submitting.

Starting URL: http://suninjuly.github.io/find_link_text

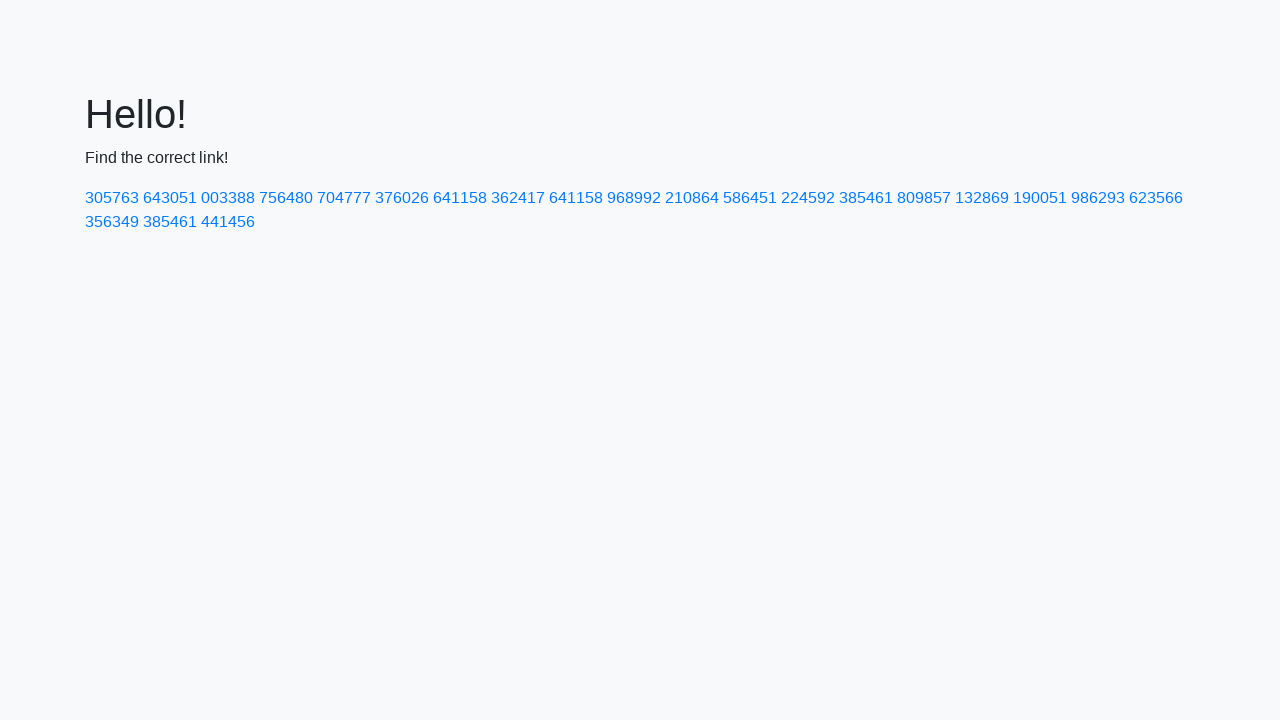

Clicked link with calculated text '224592' at (808, 198) on a:text('224592')
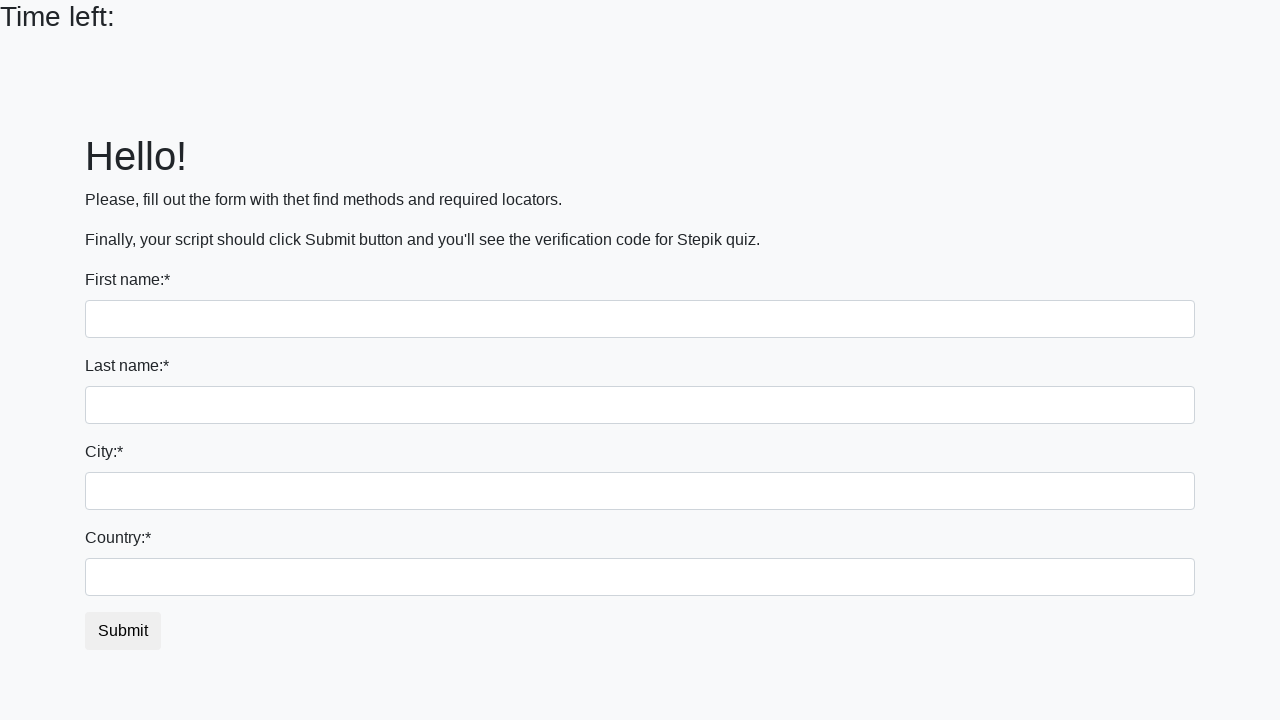

Filled first name field with 'Ivan' on input
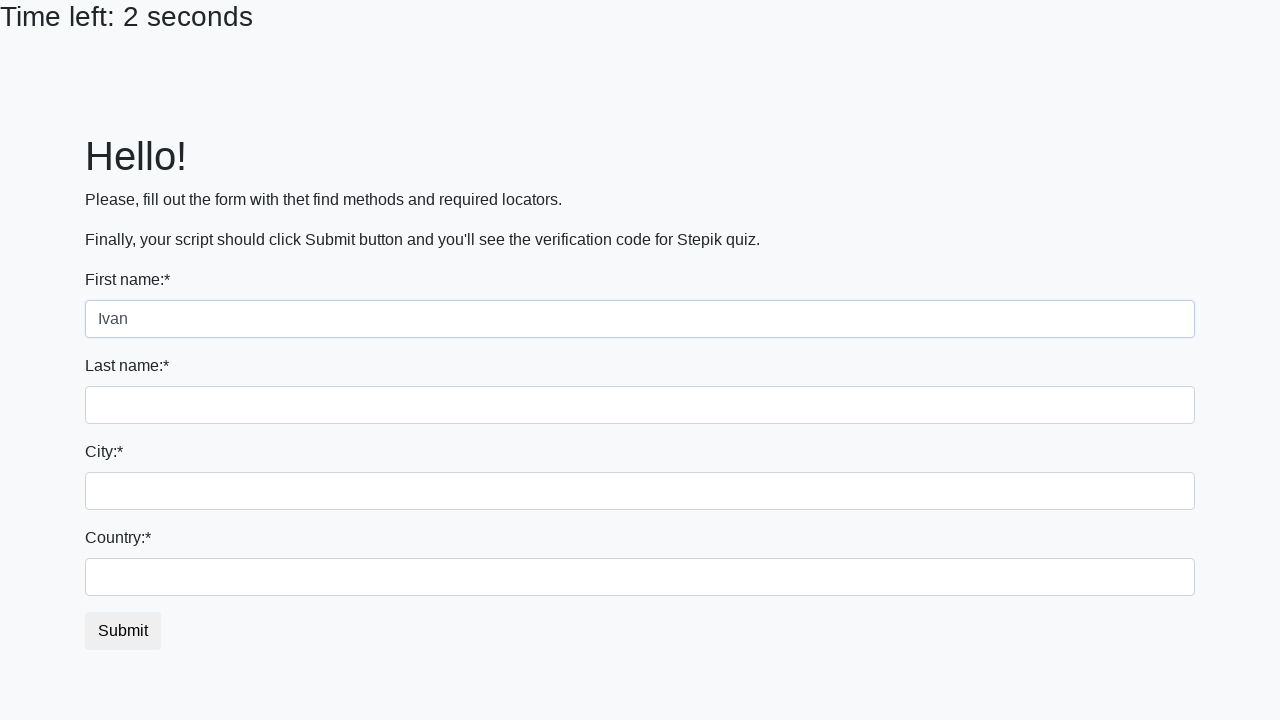

Filled last name field with 'Petrov' on input[name='last_name']
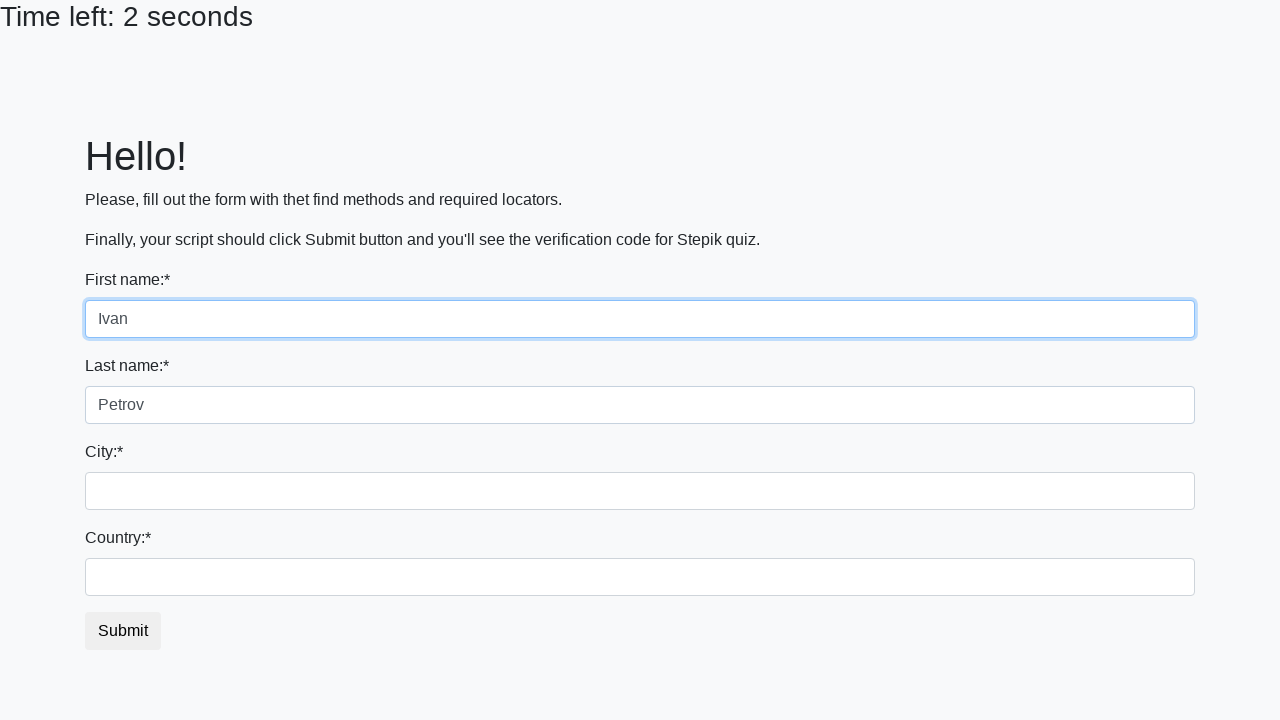

Filled city field with 'Smolensk' on .form-control.city
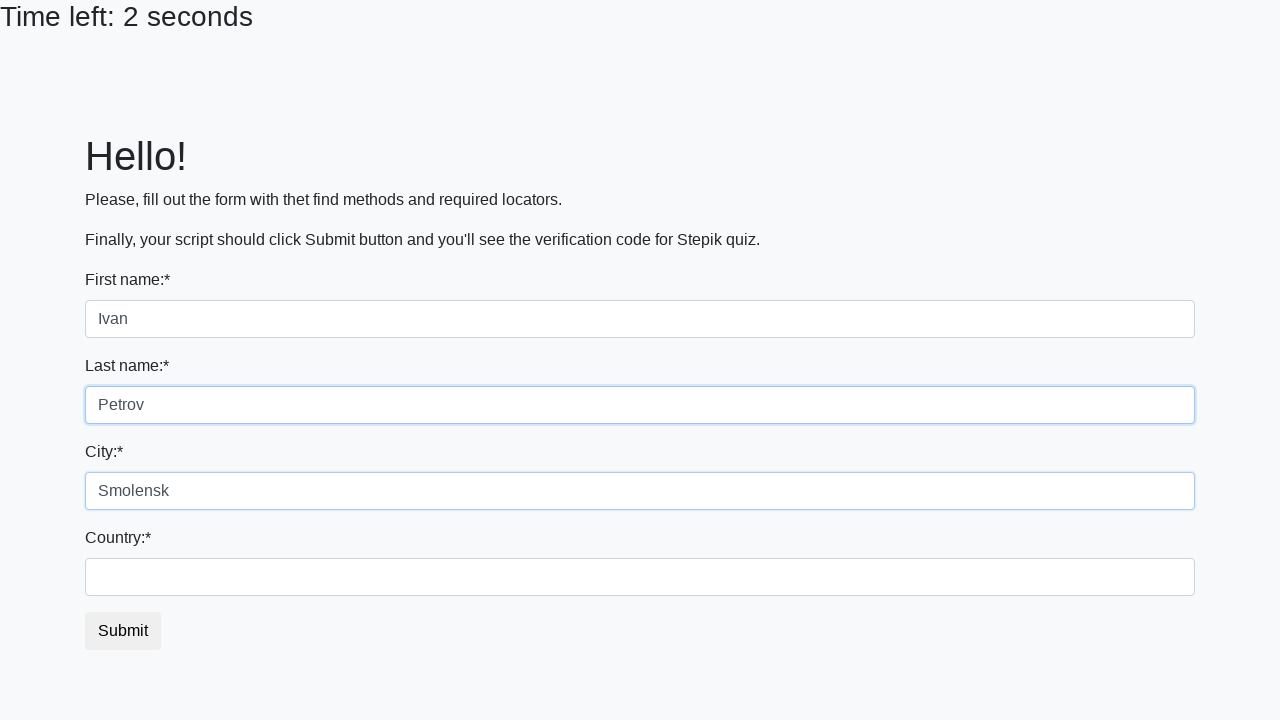

Filled country field with 'Russia' on #country
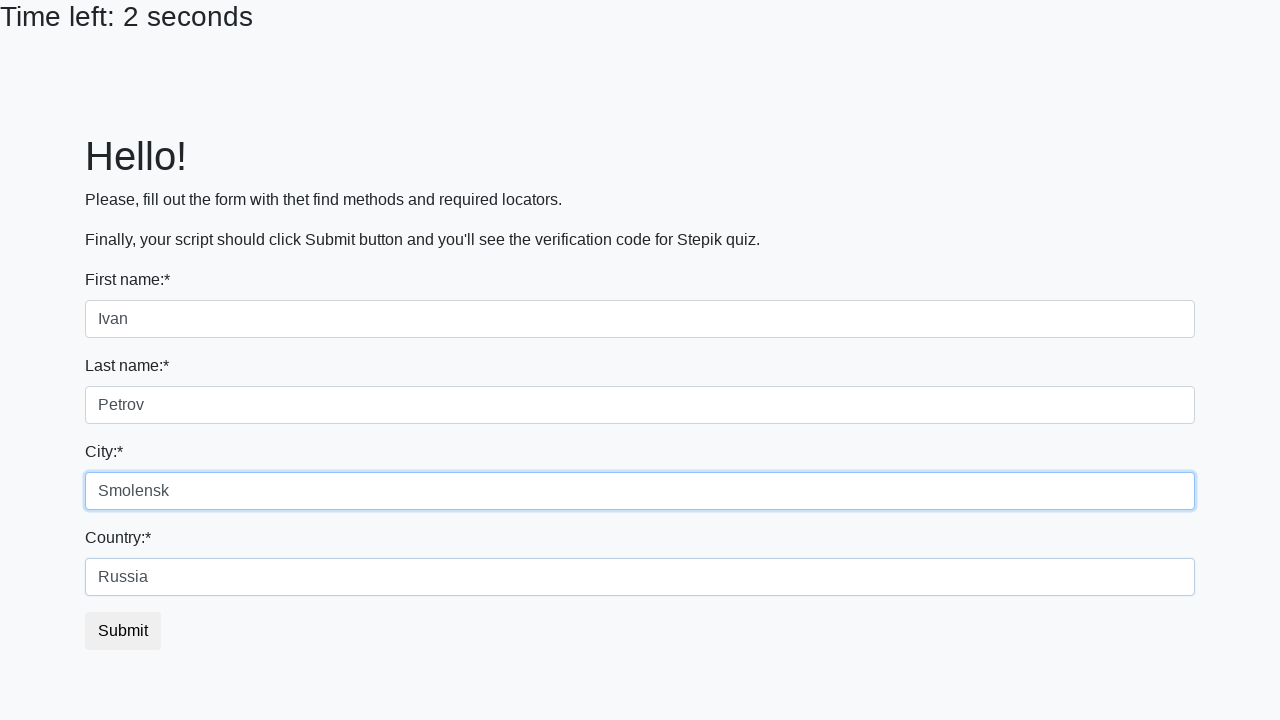

Clicked submit button to complete form submission at (123, 631) on button.btn
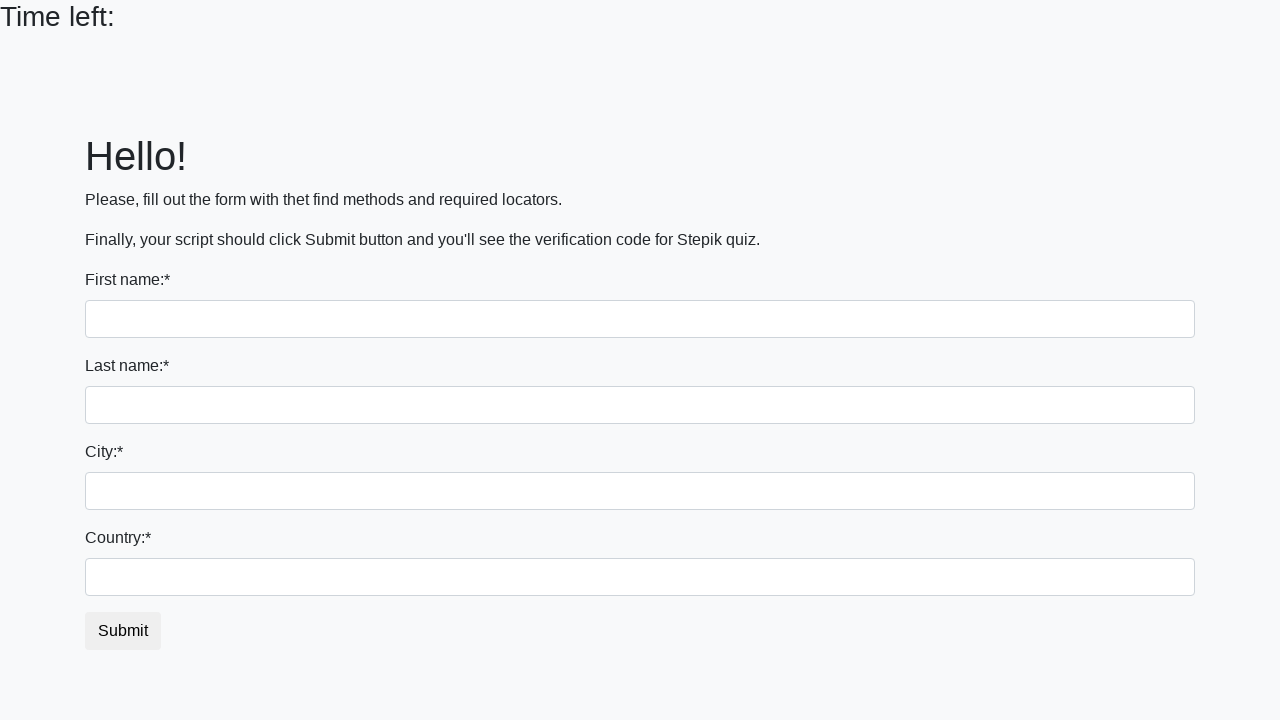

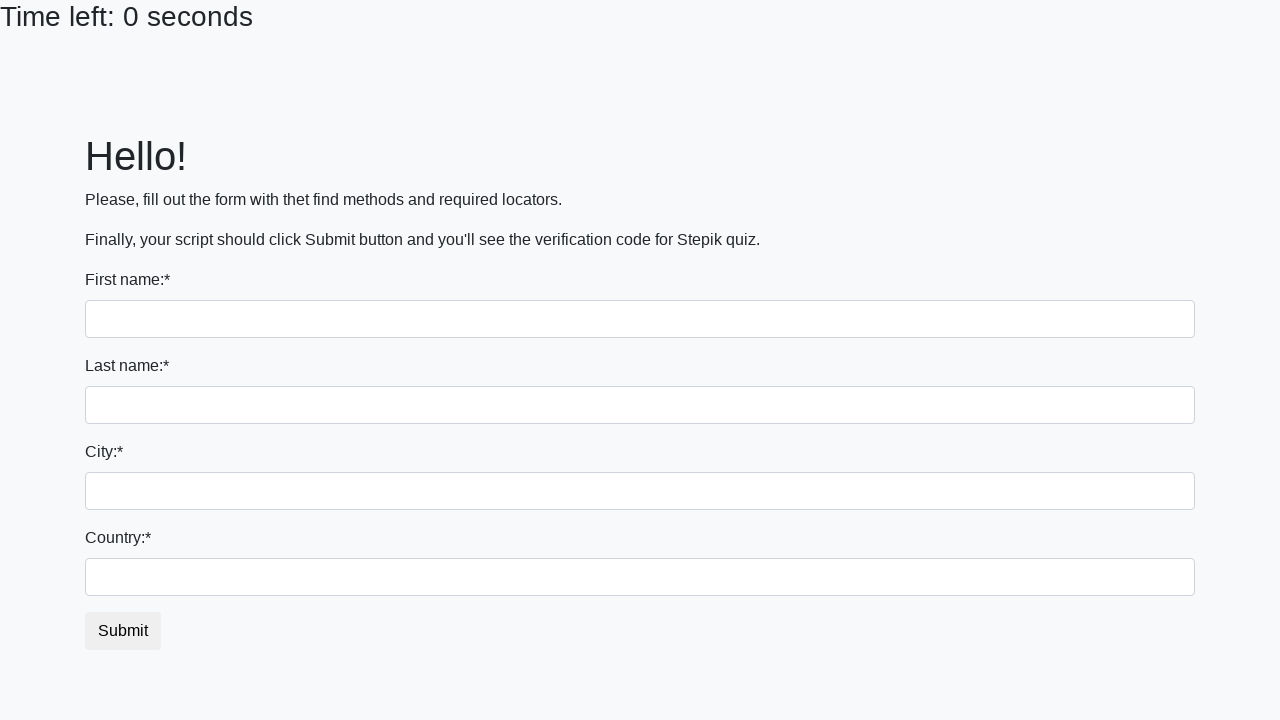